Tests autocomplete functionality by typing partial text and selecting a specific country from dropdown suggestions

Starting URL: https://rahulshettyacademy.com/AutomationPractice/

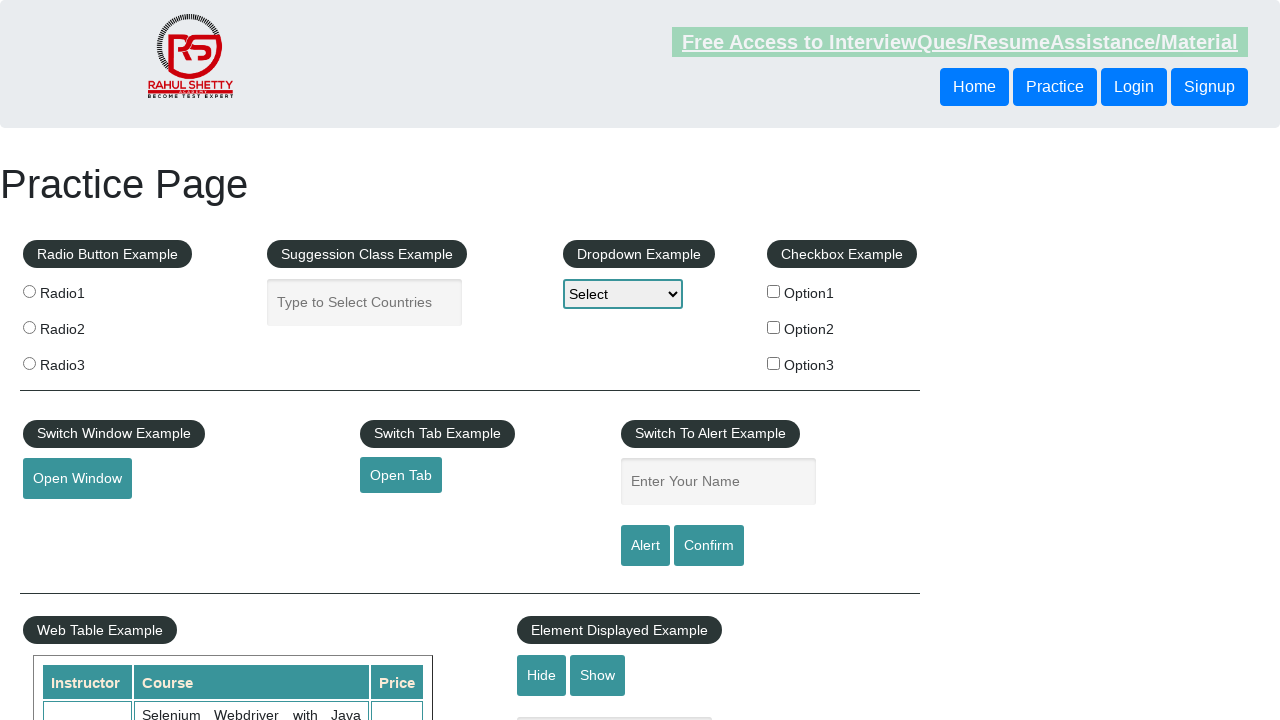

Typed 'pa' into autocomplete field to trigger dropdown suggestions on //*[@id='autocomplete']
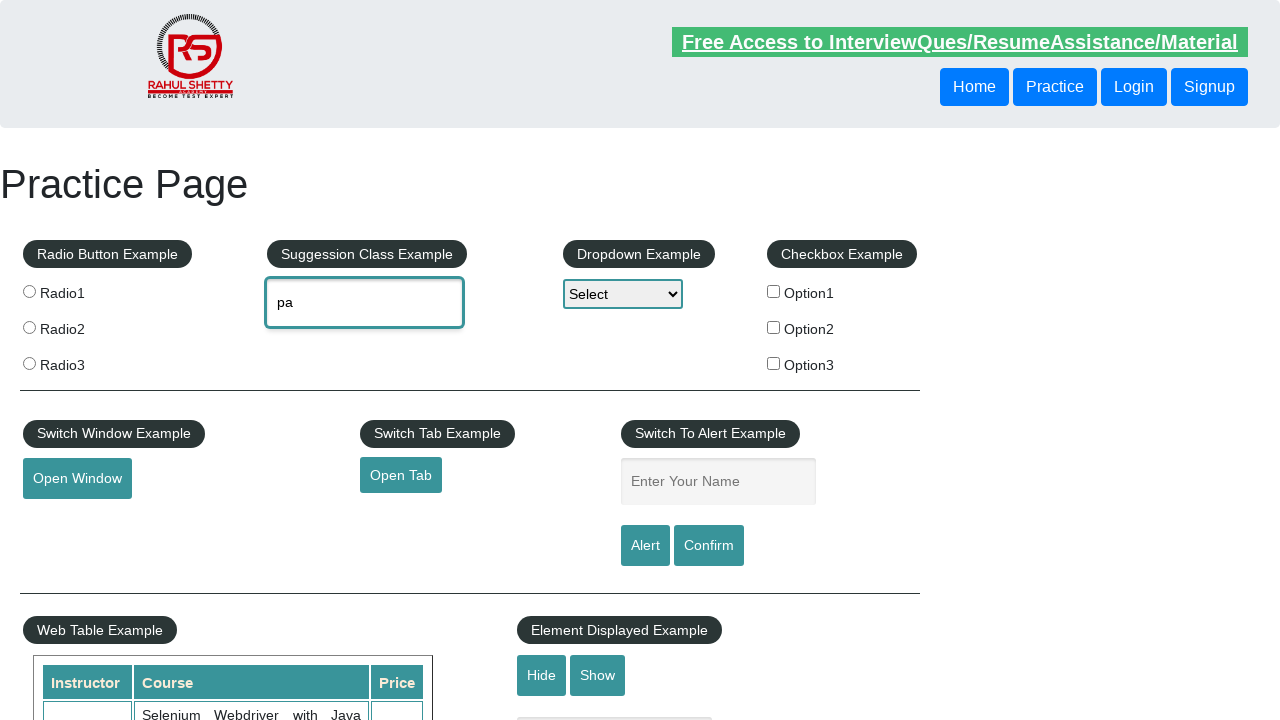

Waited for dropdown menu items to appear
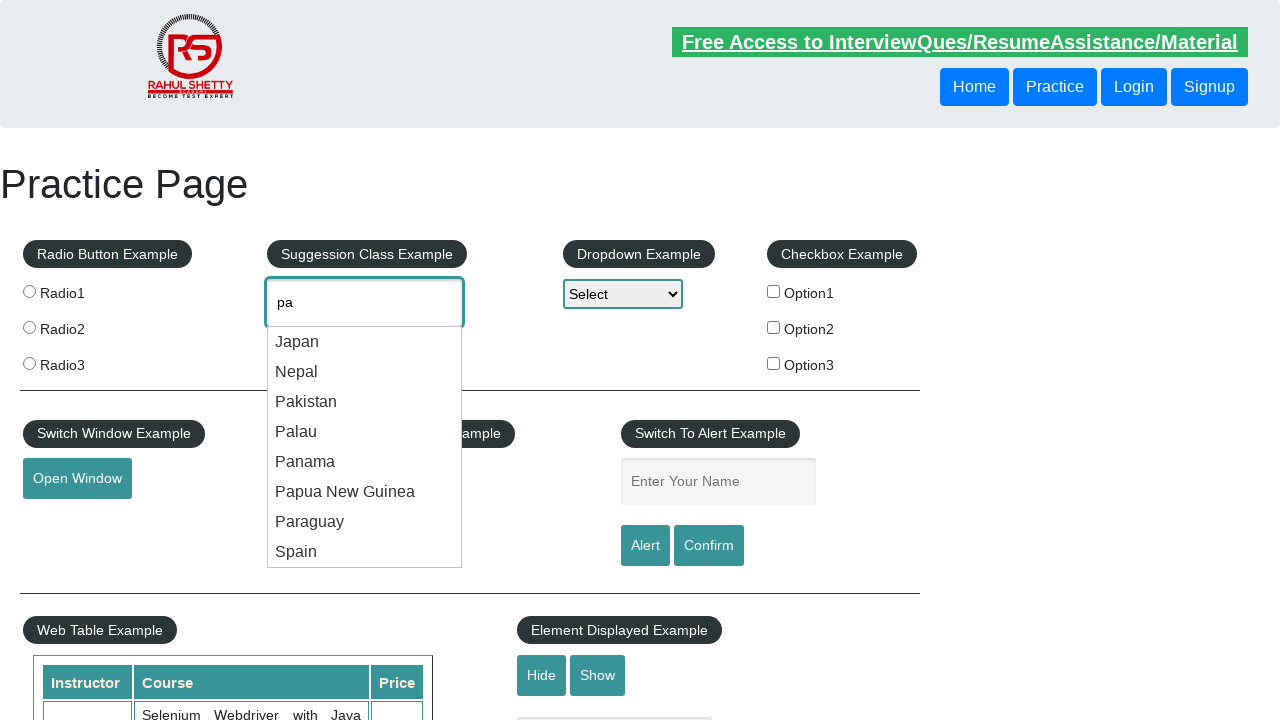

Retrieved all dropdown menu options
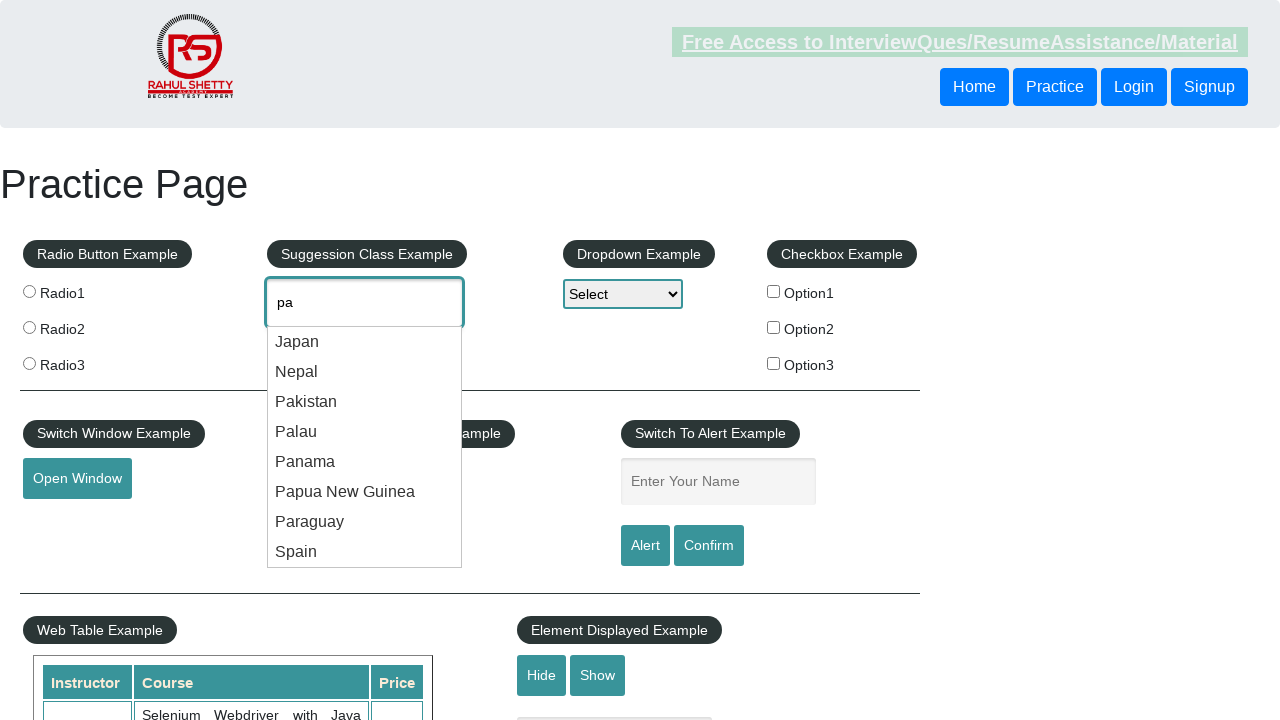

Found and clicked 'Paraguay' option from dropdown at (365, 522) on xpath=//*[@class='ui-menu-item'] >> nth=6
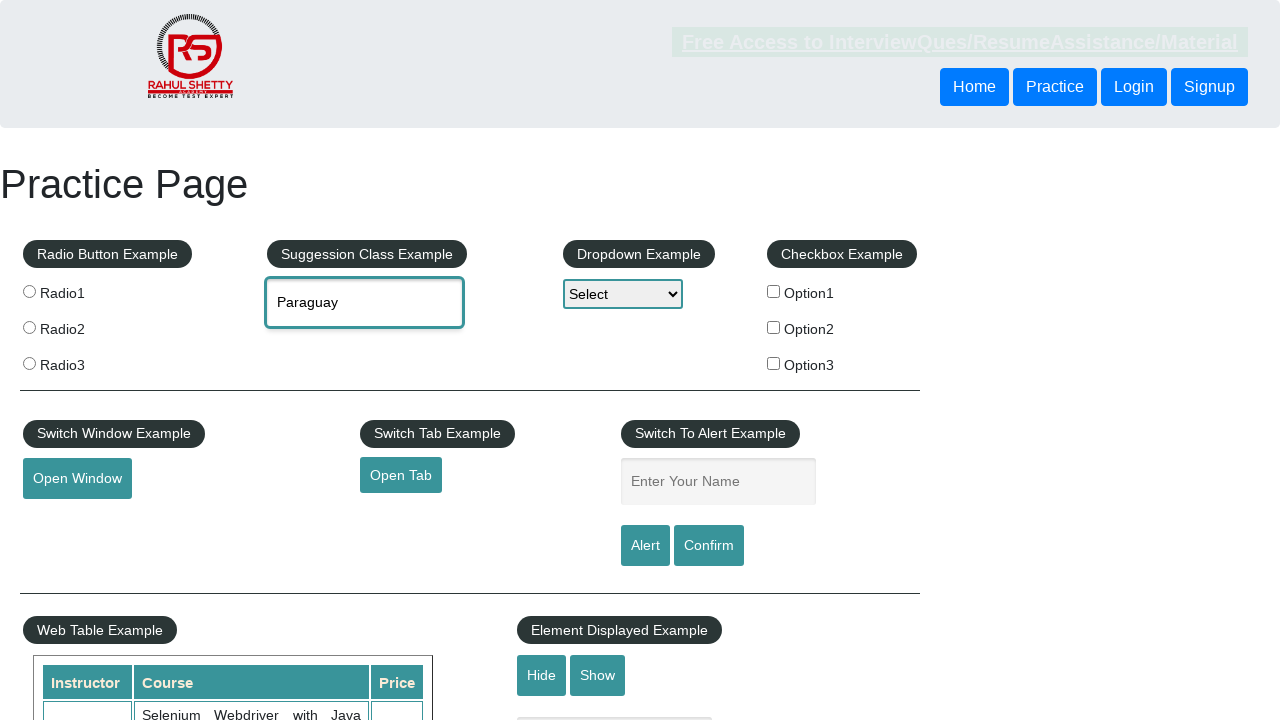

Successfully selected Paraguay from autocomplete dropdown
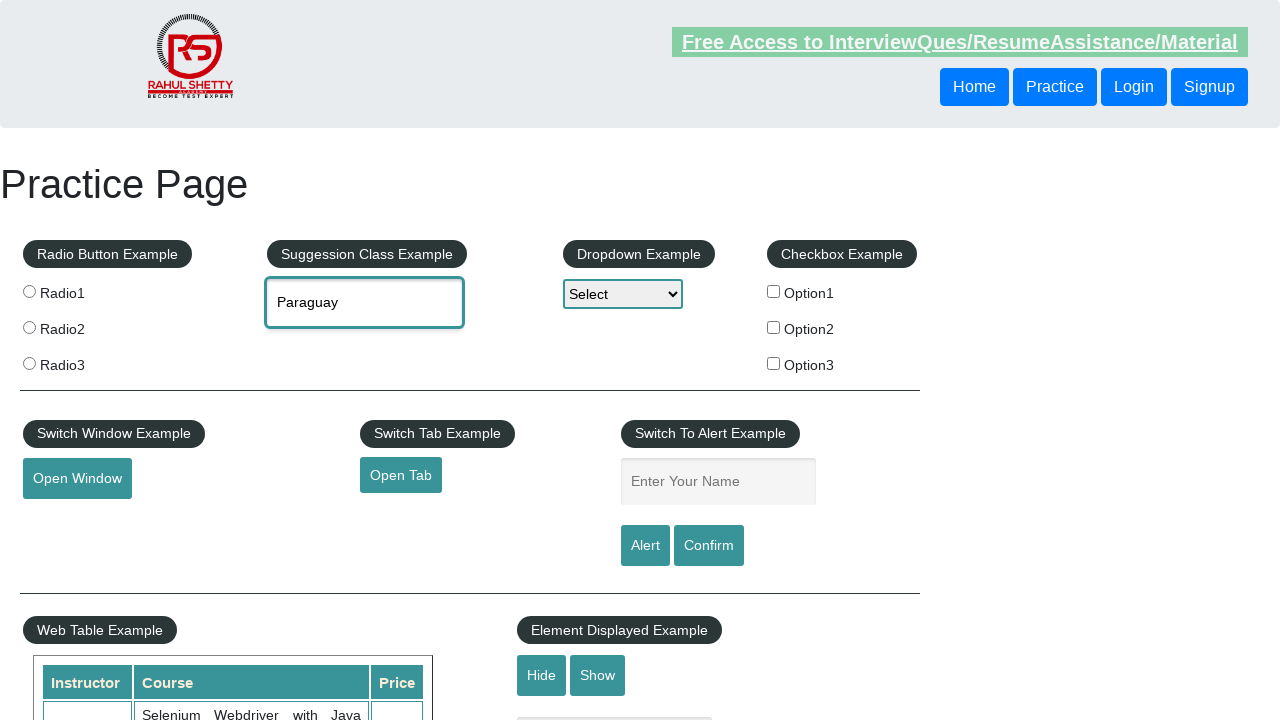

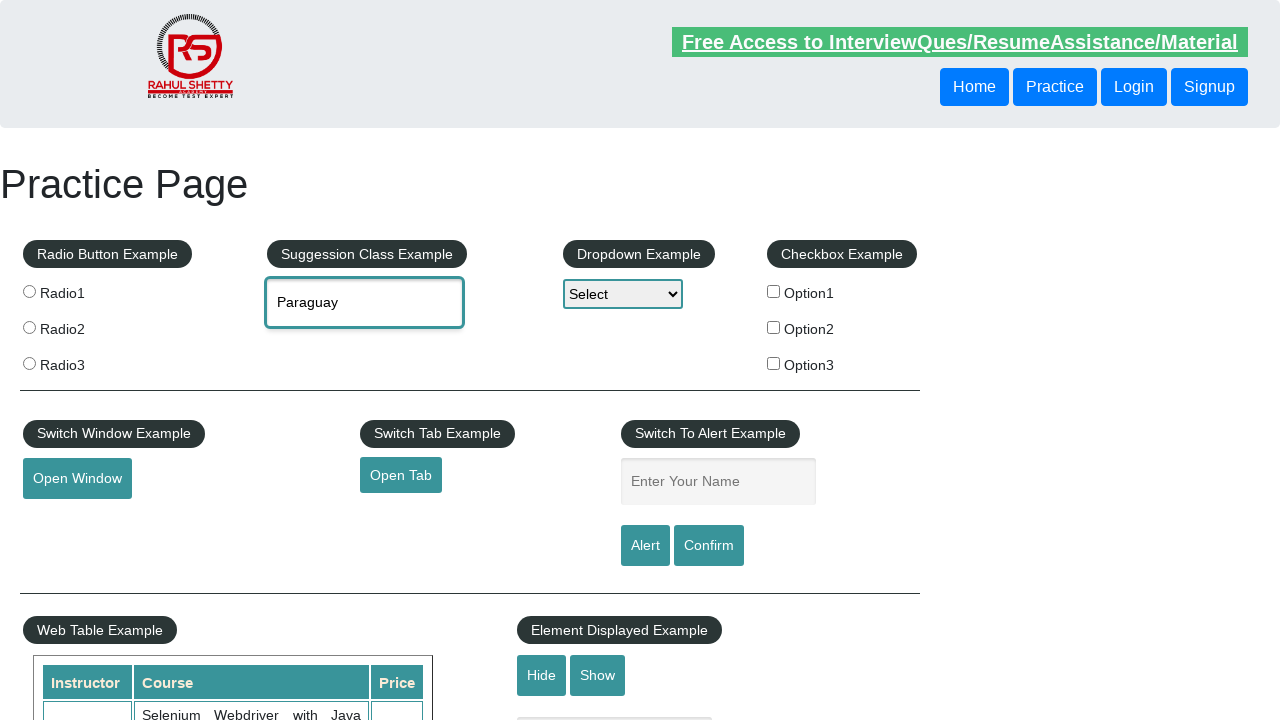